Tests handling of a confirm dialog popup by clicking a button and accepting the confirmation

Starting URL: https://demoqa.com/alerts

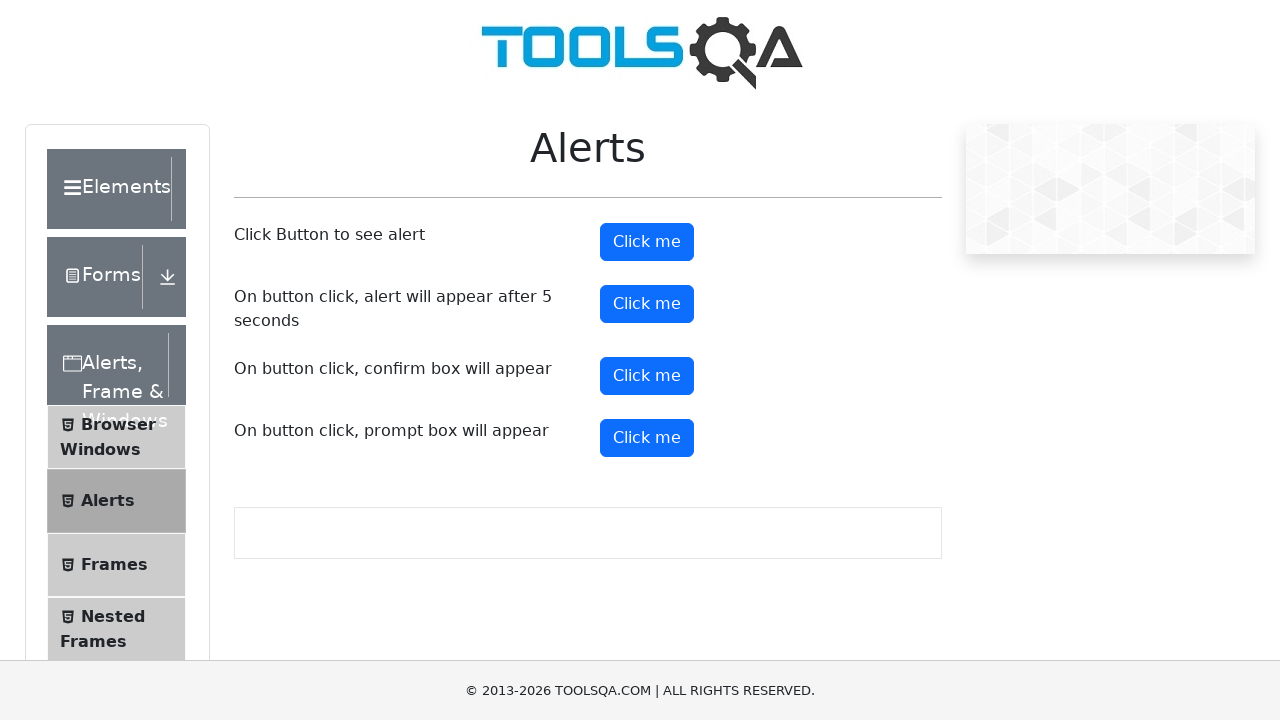

Set up dialog handler to accept confirm dialogs
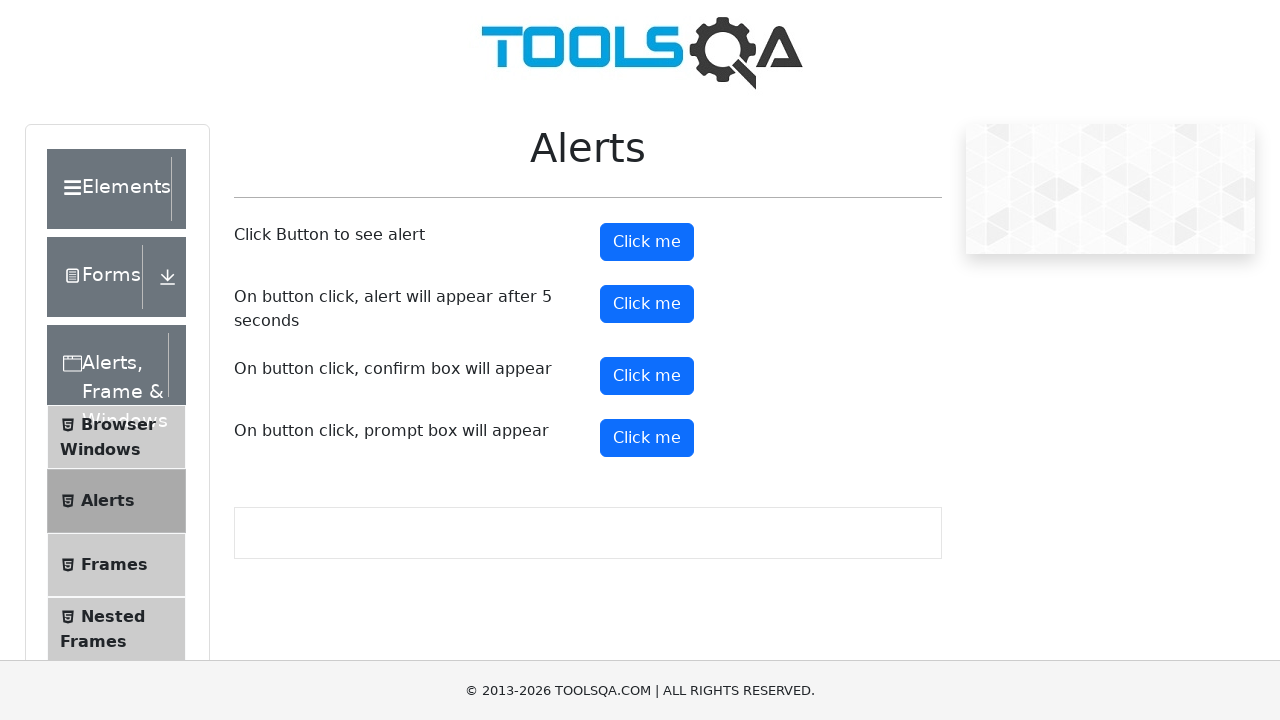

Clicked confirm button to trigger confirm dialog at (647, 376) on #confirmButton
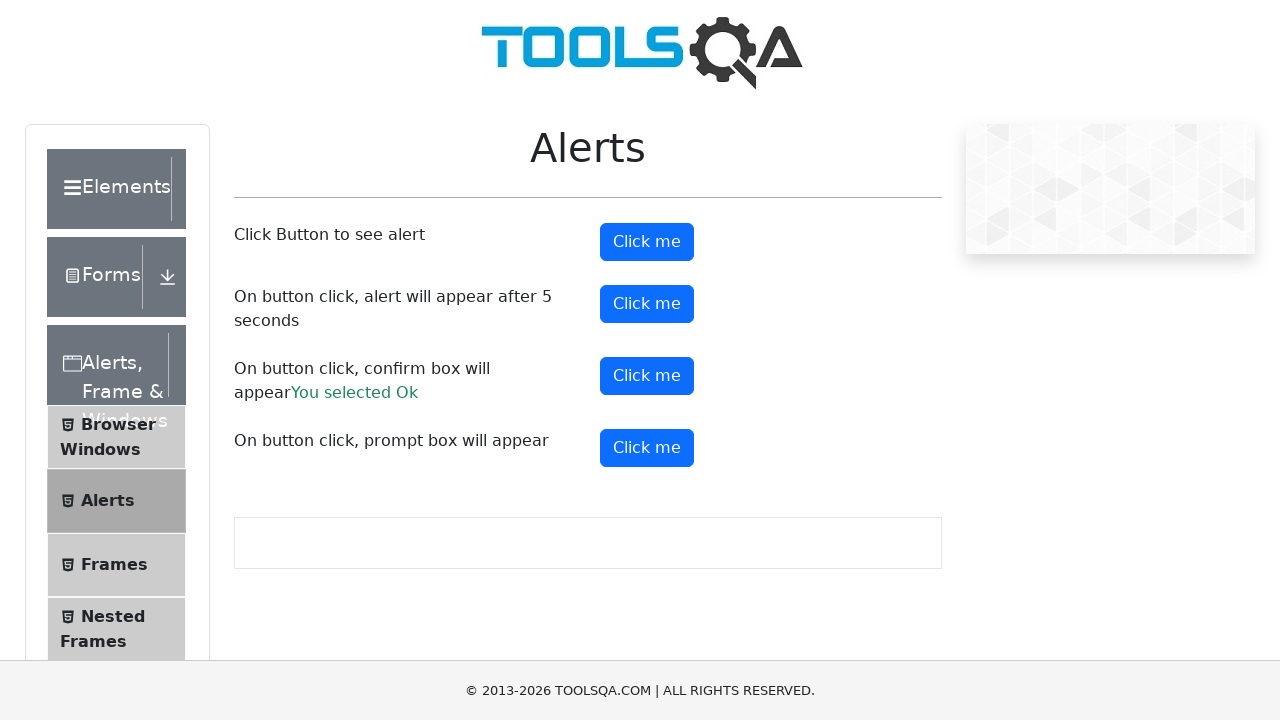

Confirm dialog result appeared on page
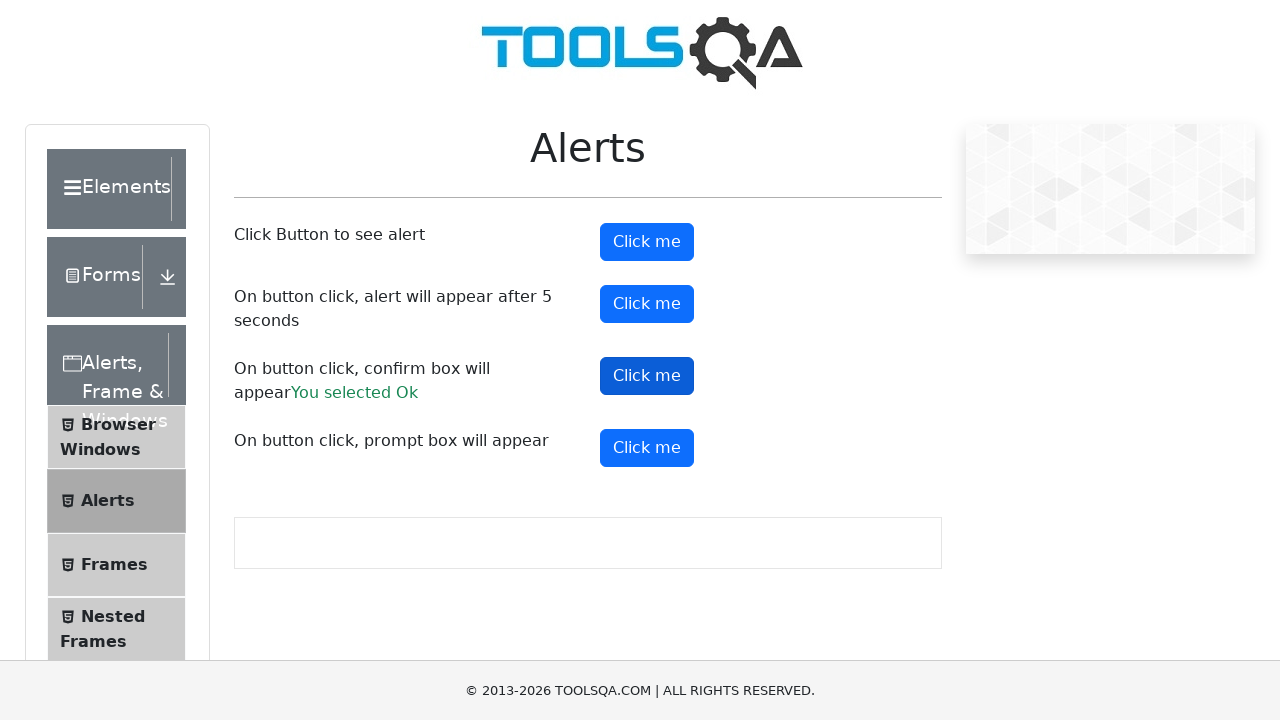

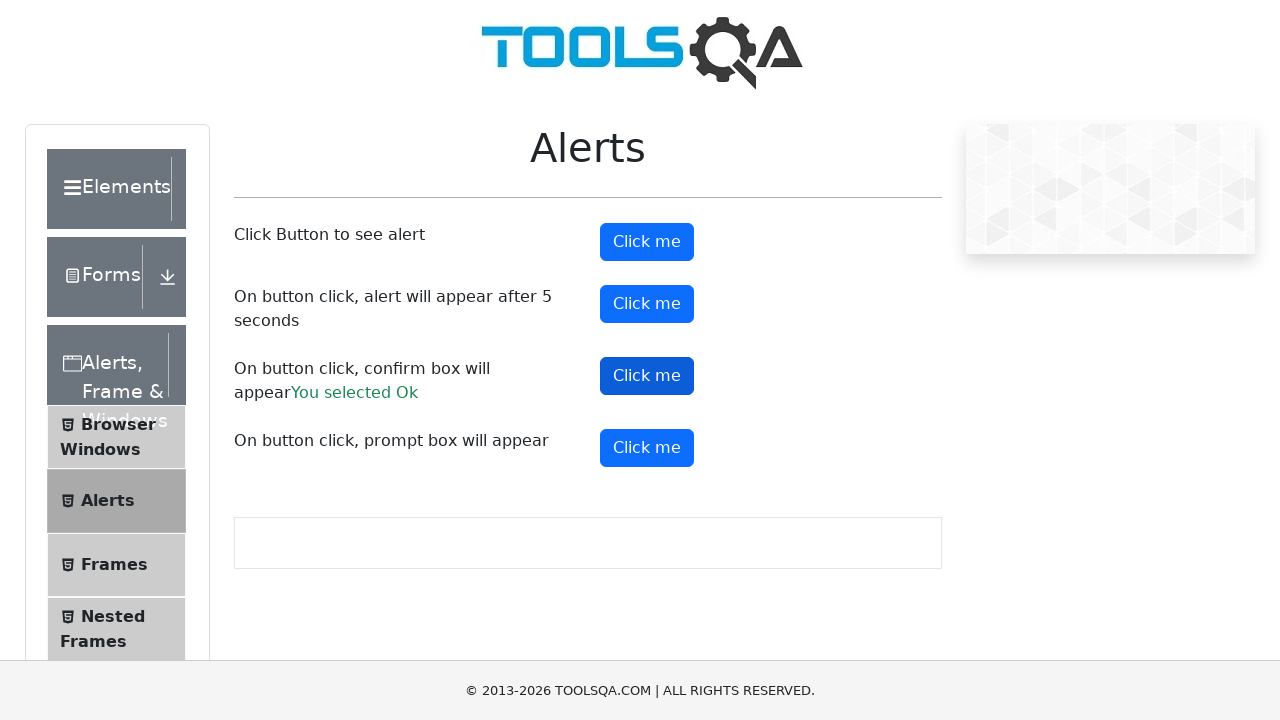